Tests tooltip functionality by switching to an iframe, hovering over an age input field, and verifying that the tooltip content appears

Starting URL: https://jqueryui.com/tooltip/

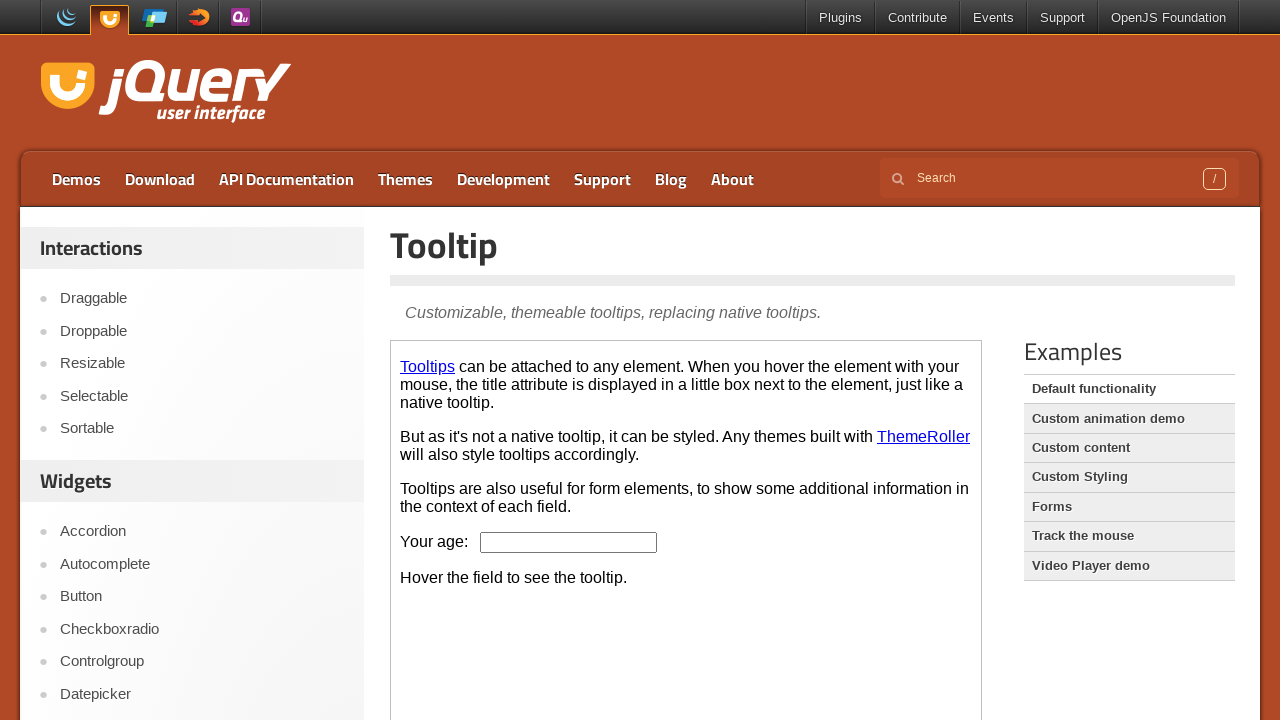

Set viewport size to 1920x1080
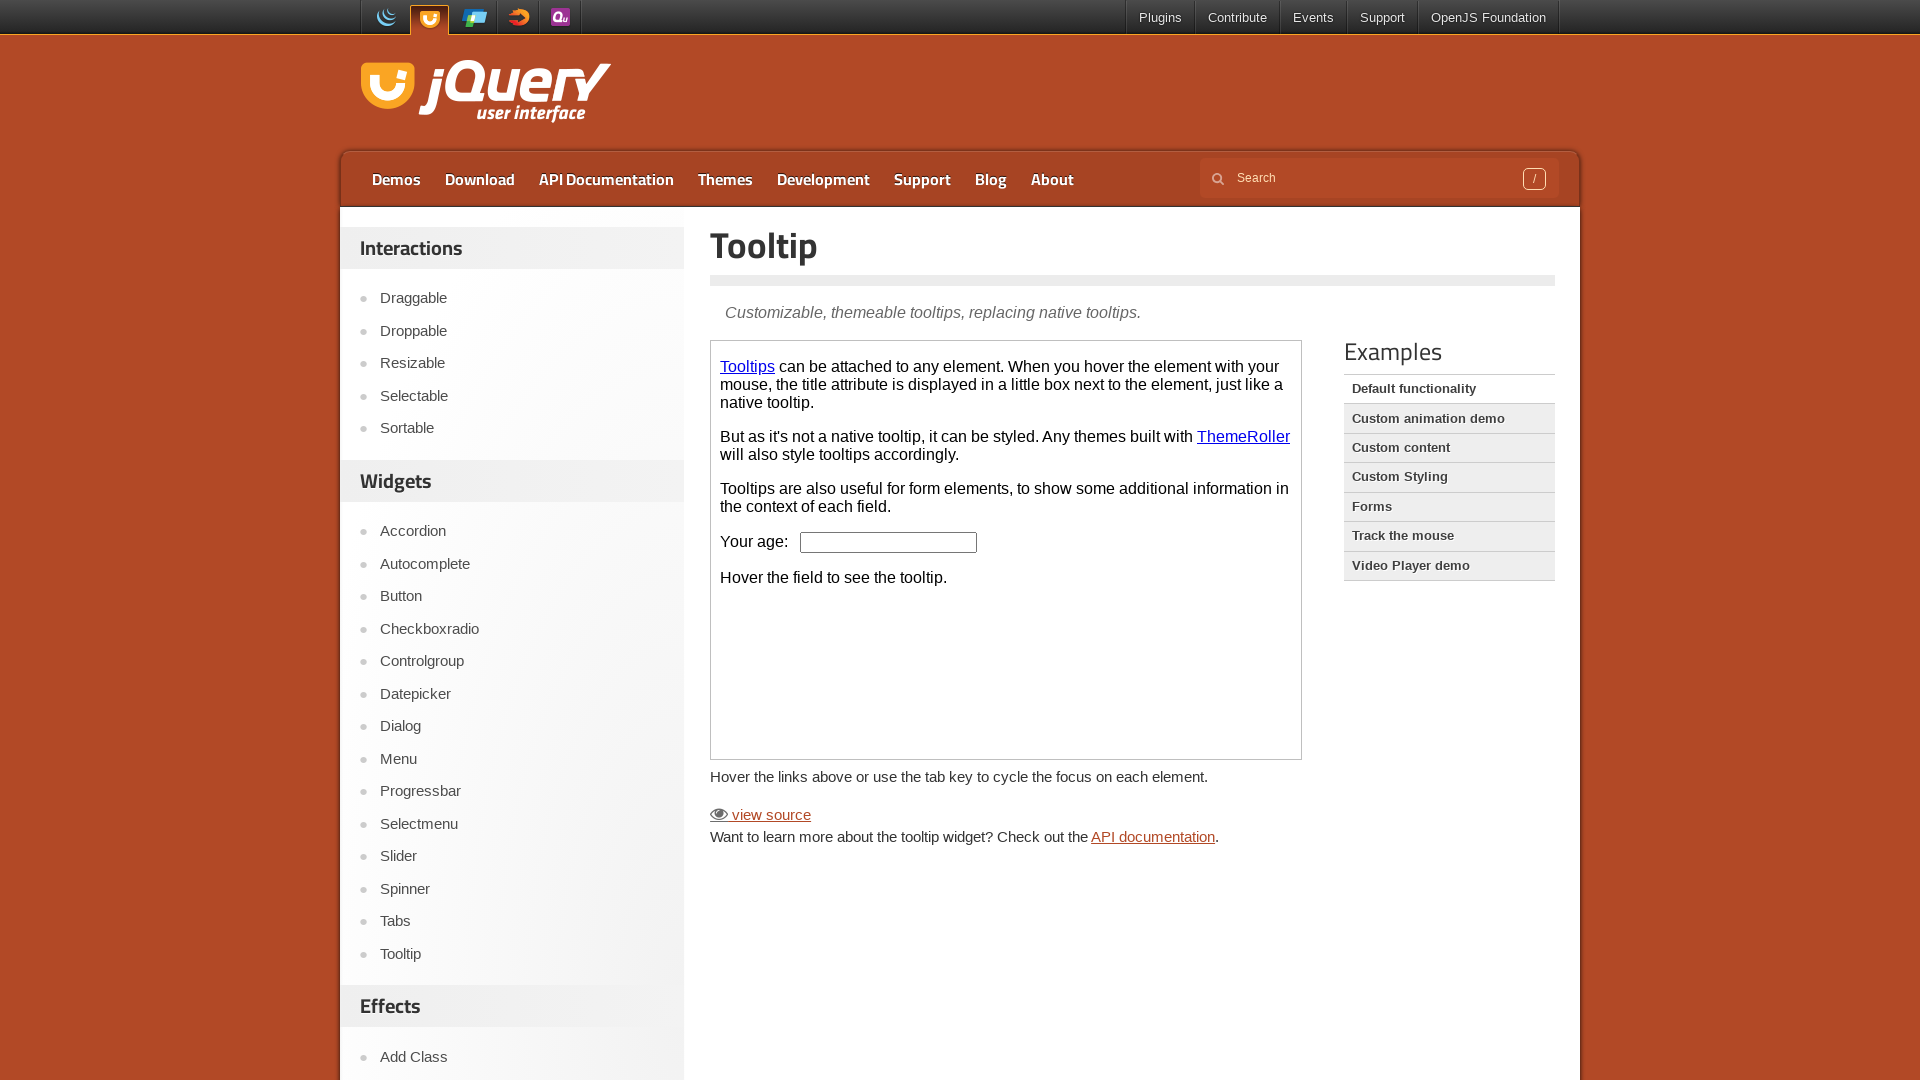

Located demo iframe
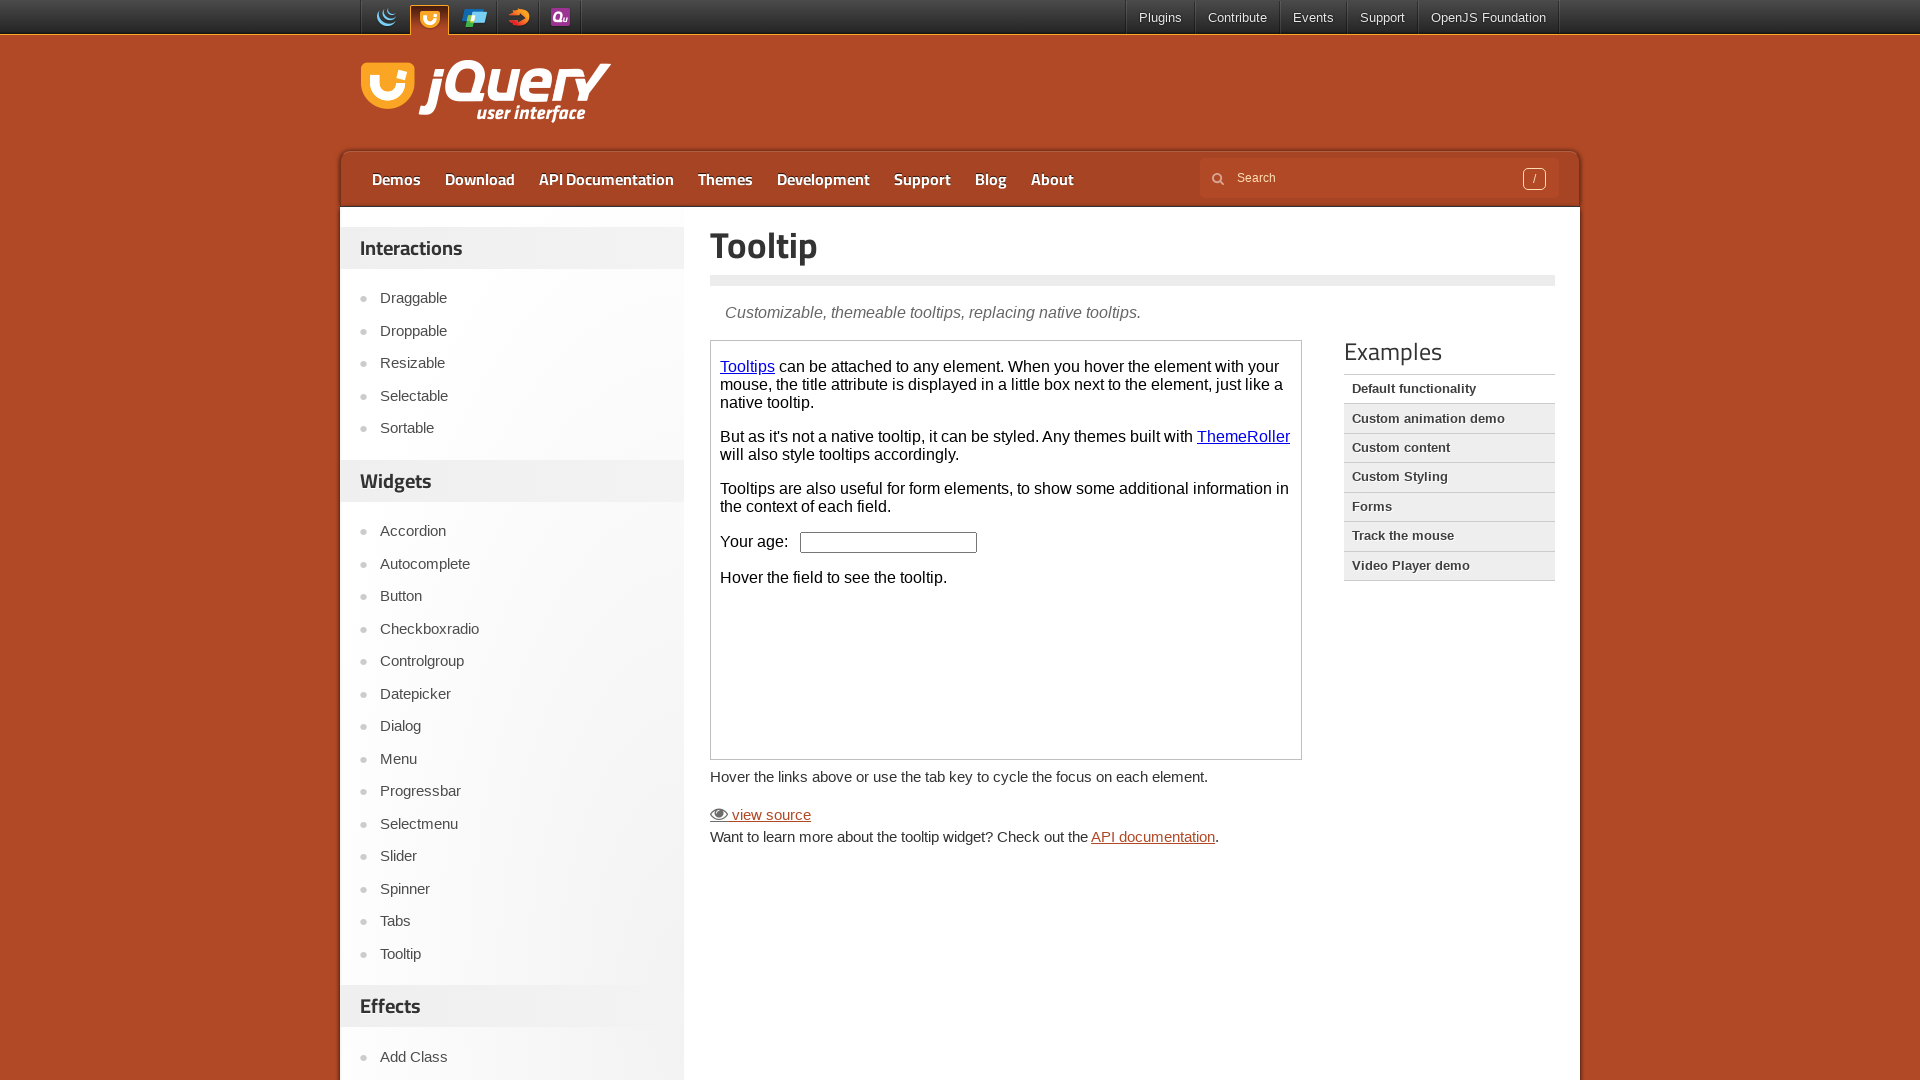

Hovered over age input field to trigger tooltip at (889, 542) on iframe.demo-frame >> internal:control=enter-frame >> #age
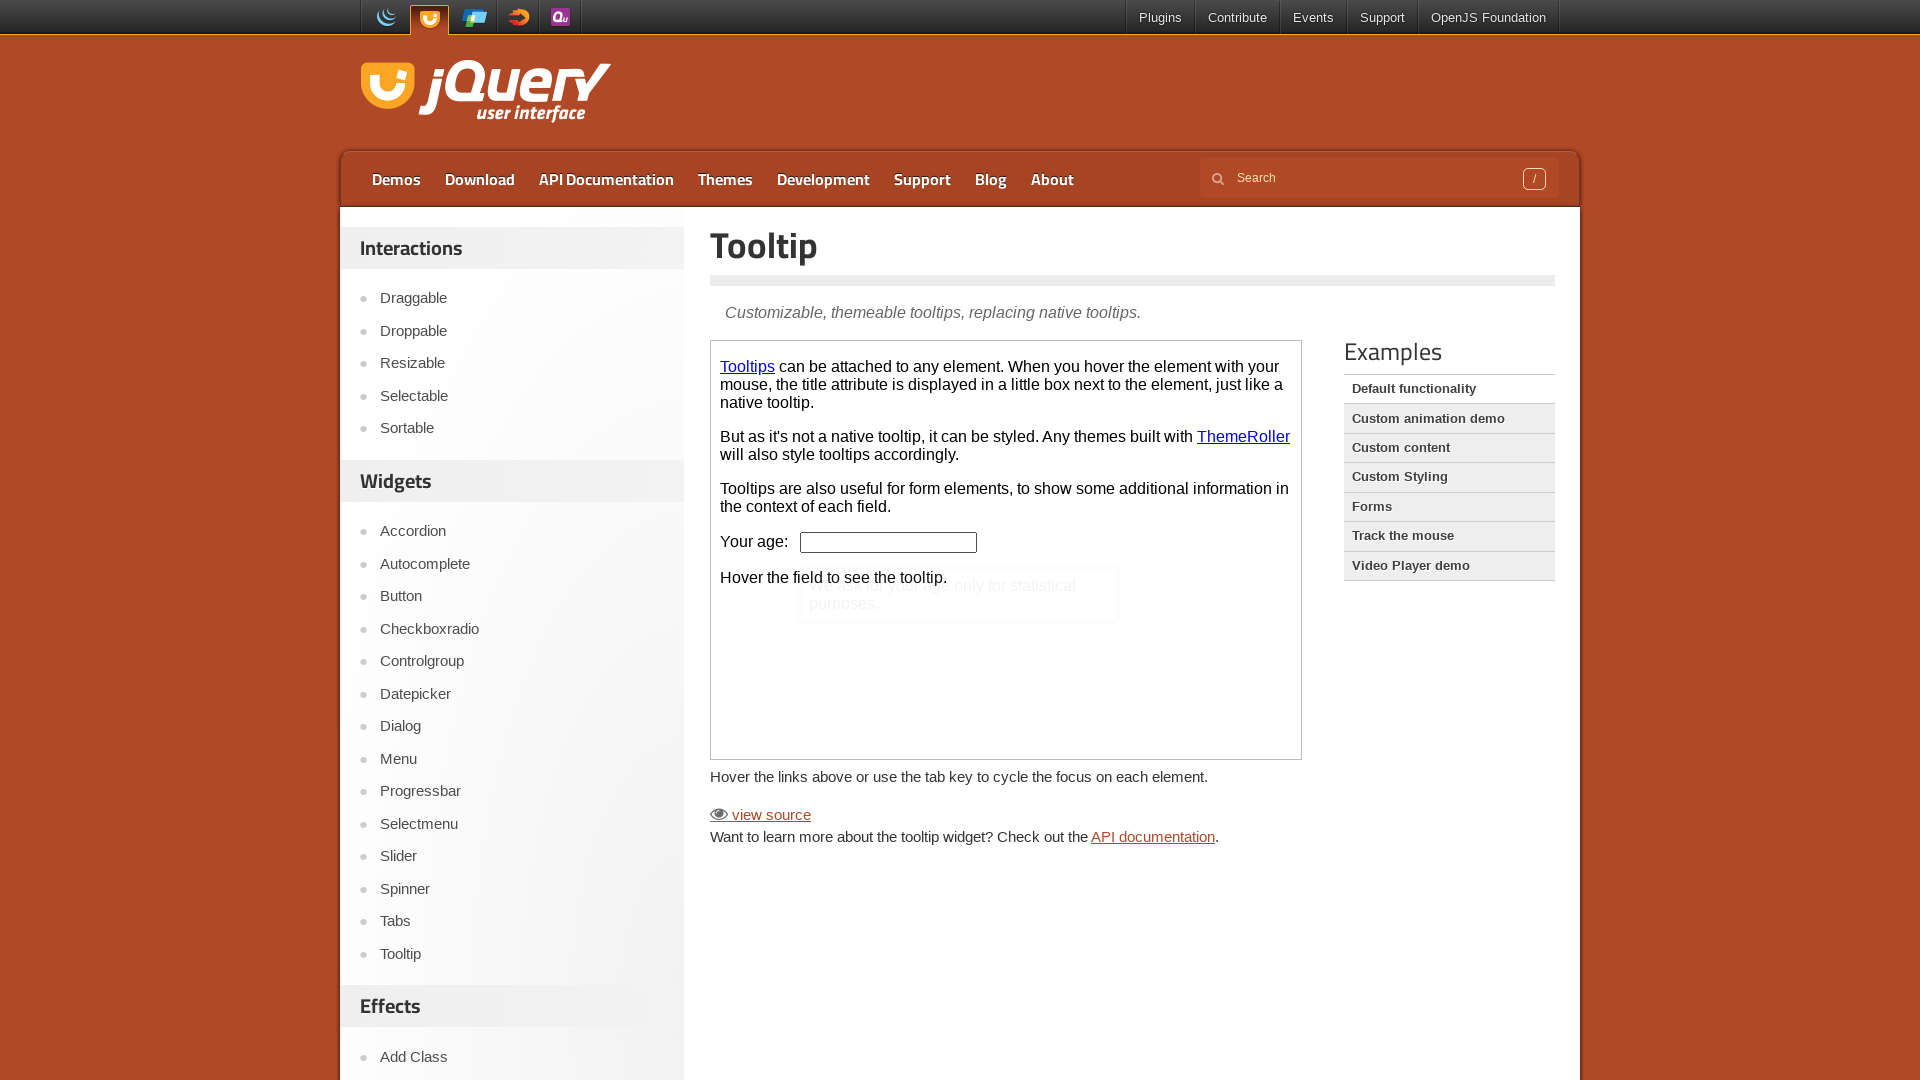

Tooltip content appeared and is visible
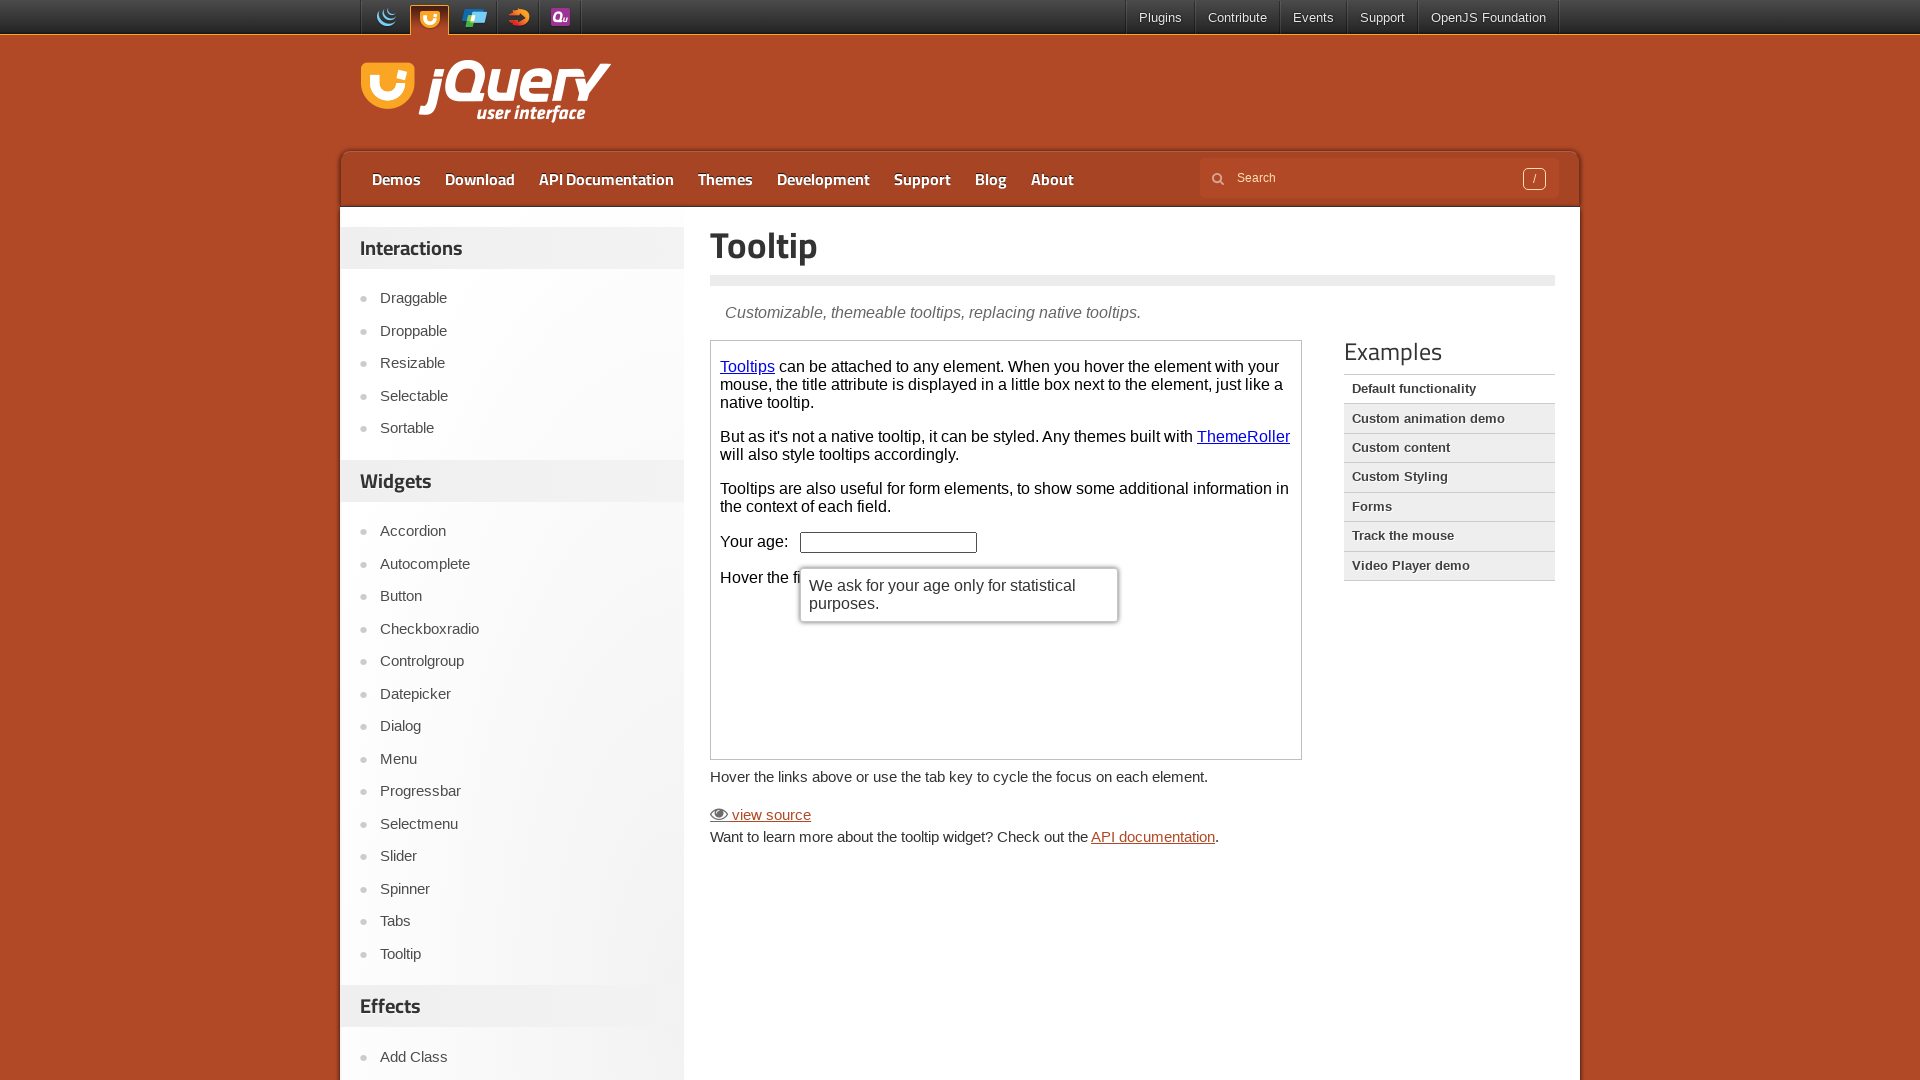

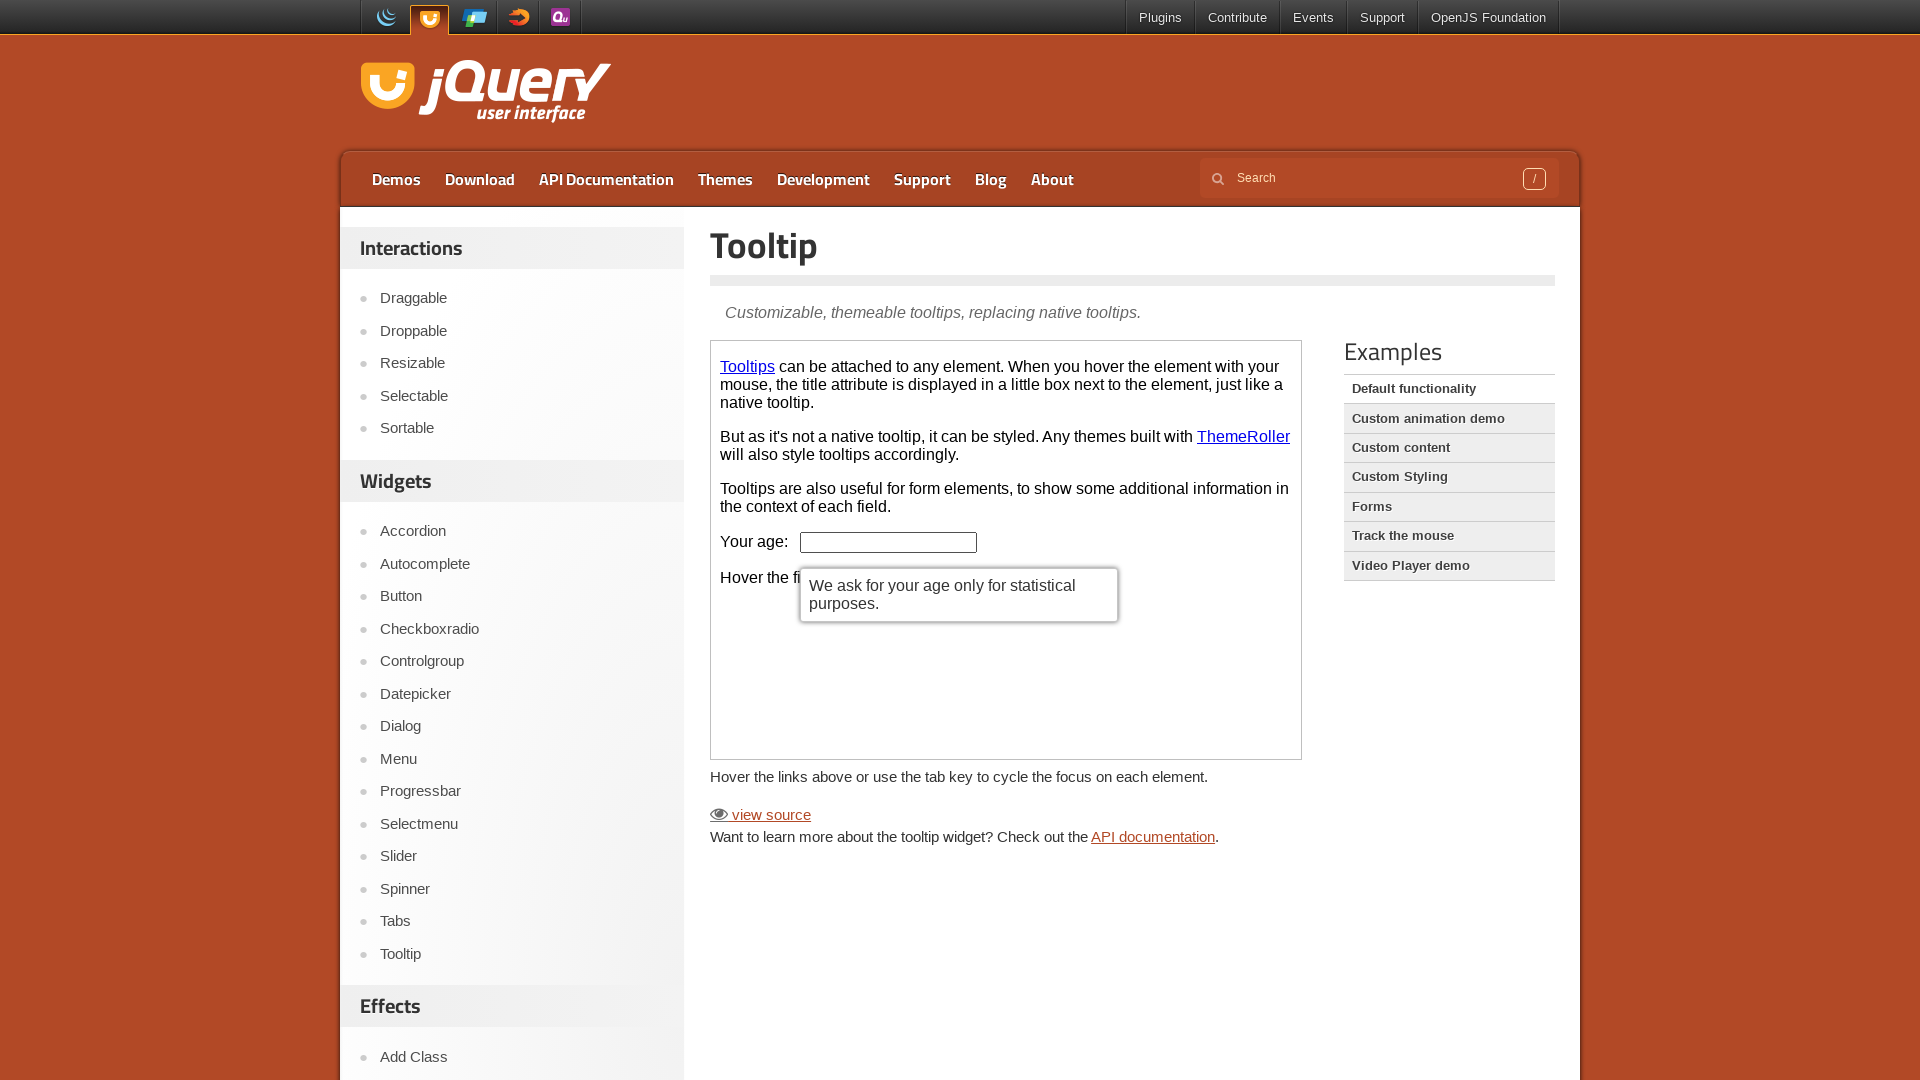